Tests the reset functionality by adding a person, then clicking reset to restore the original list state

Starting URL: https://kristinek.github.io/site/tasks/list_of_people_with_jobs

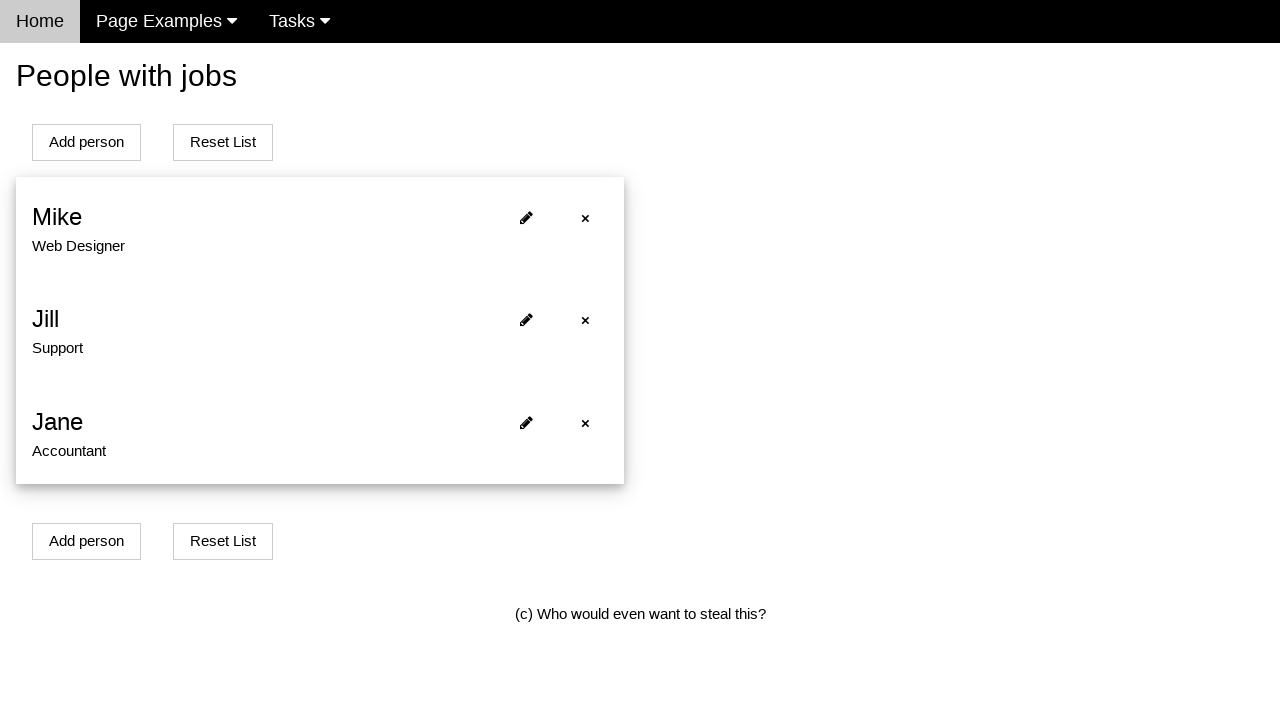

Navigated to list of people with jobs page
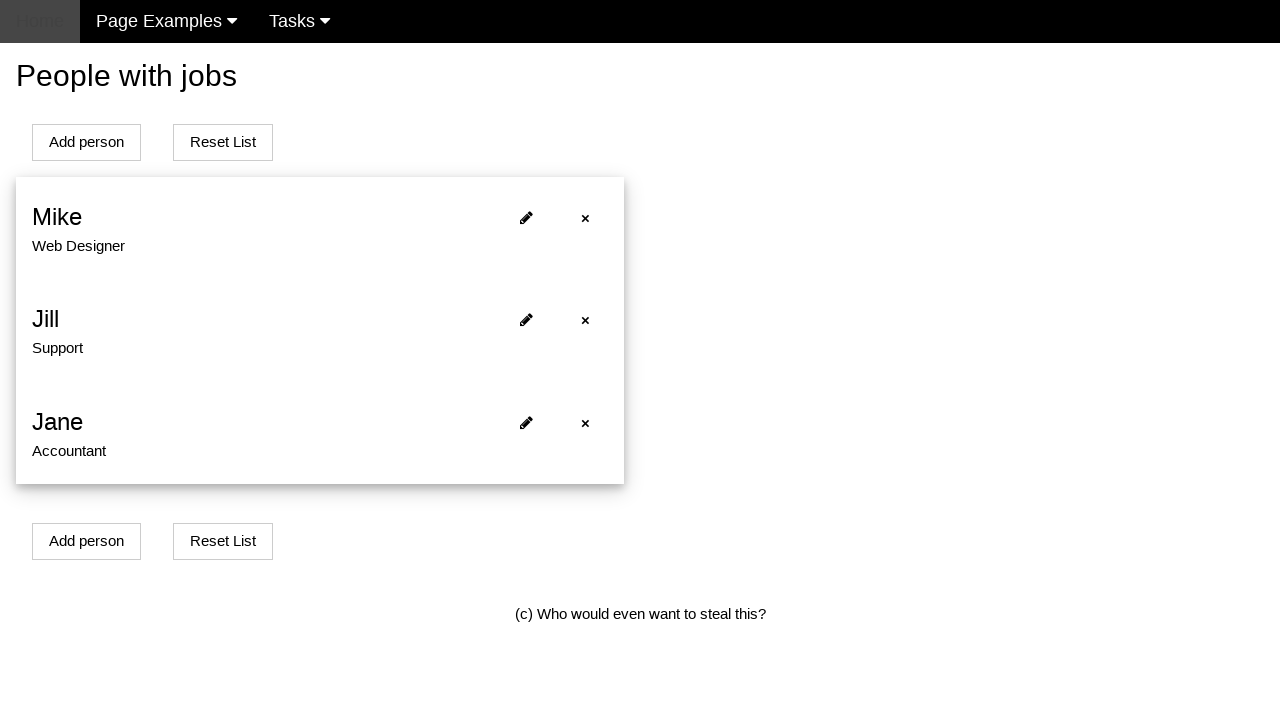

Clicked Add person button at (86, 142) on #addPersonBtn
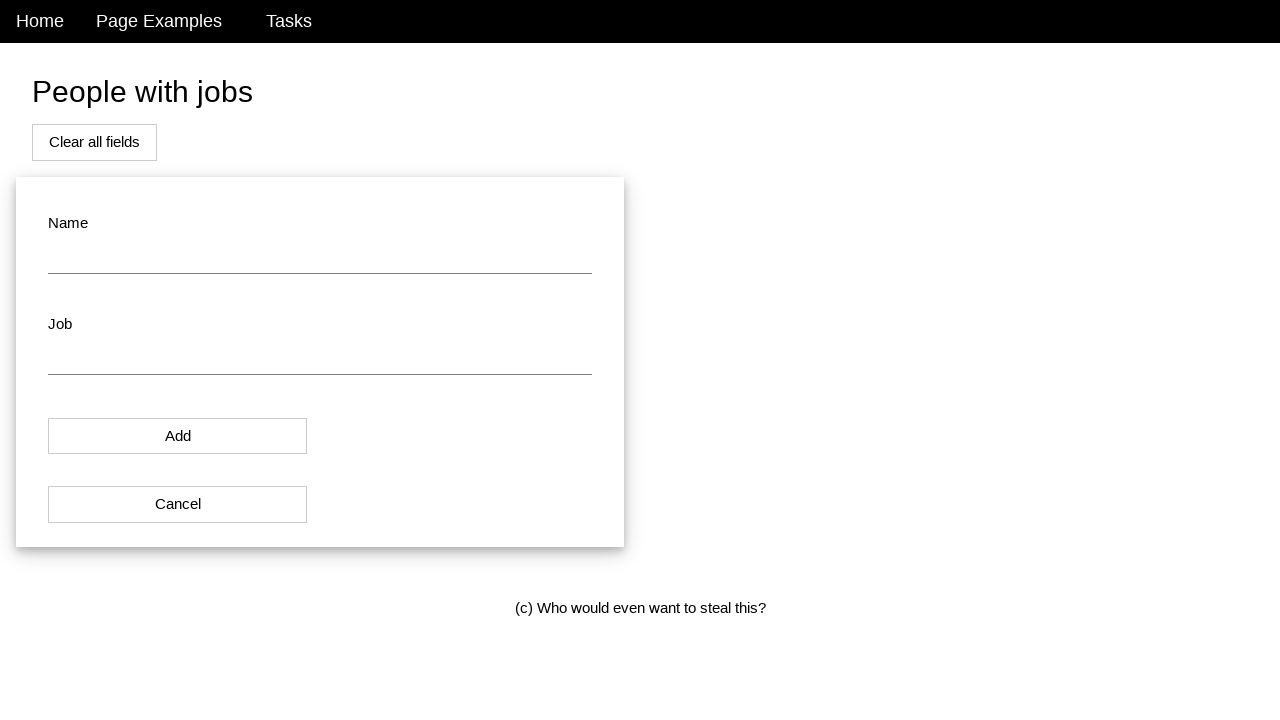

Filled name field with 'Sarah Williams' on #name
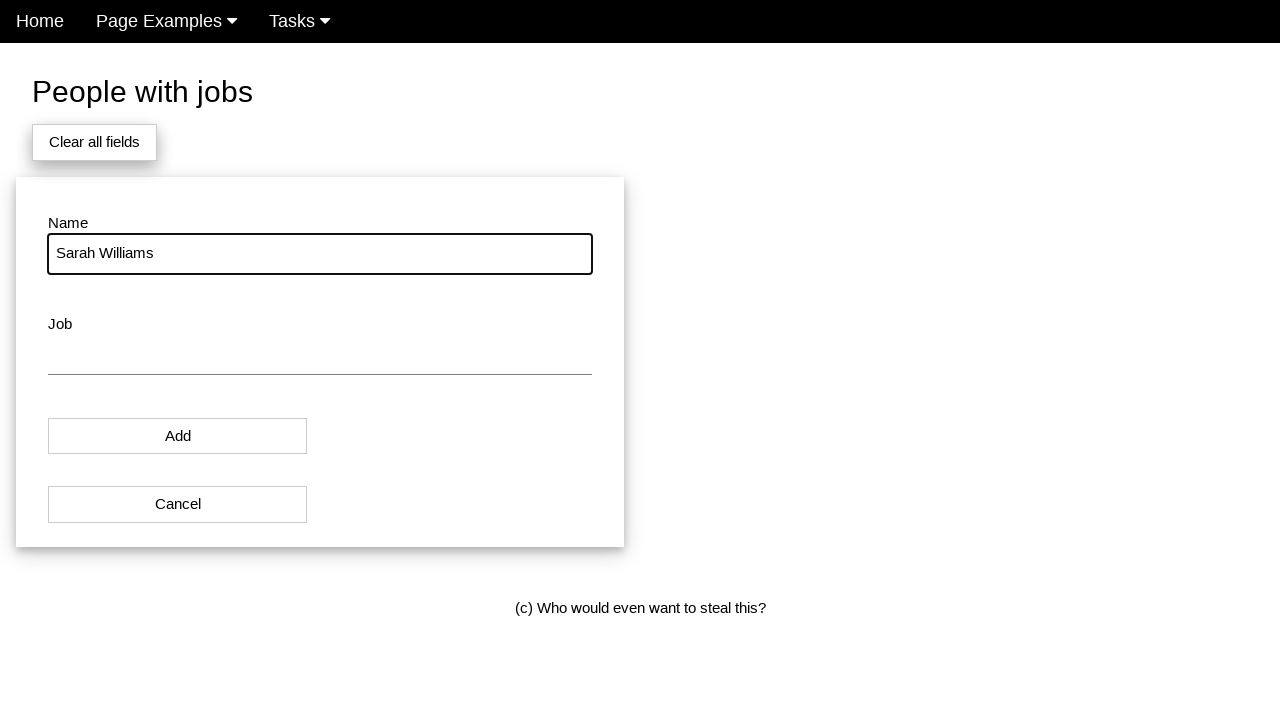

Filled job field with 'Product Manager' on #job
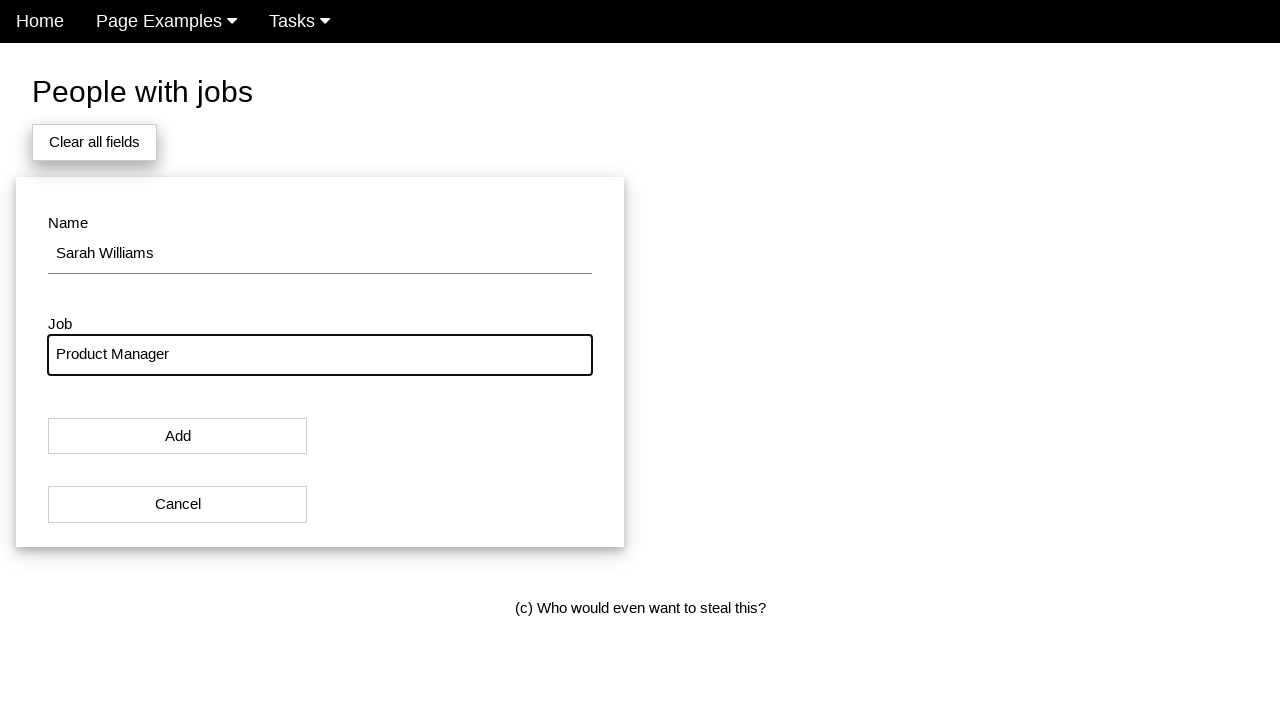

Clicked Add button to add new person to list at (178, 436) on [onclick='addPersonWithJobToList()']
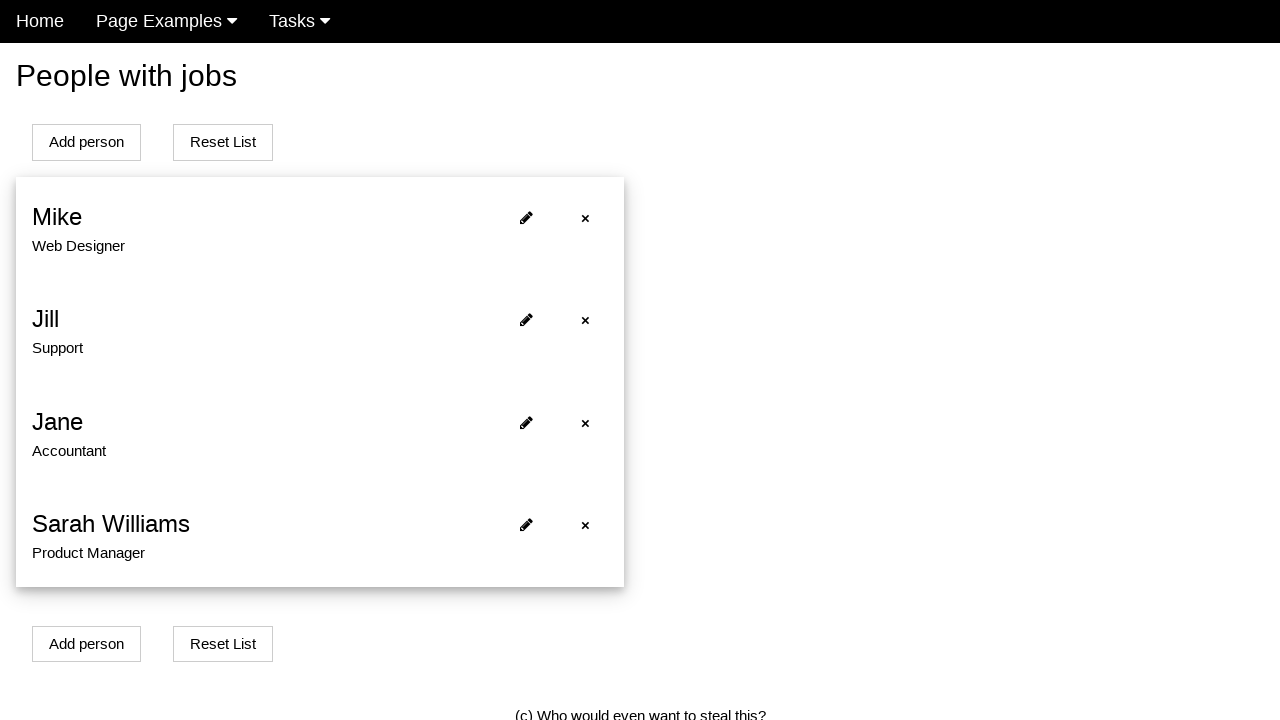

Clicked reset button to restore original list at (223, 142) on [onclick='resetListOfPeople()']
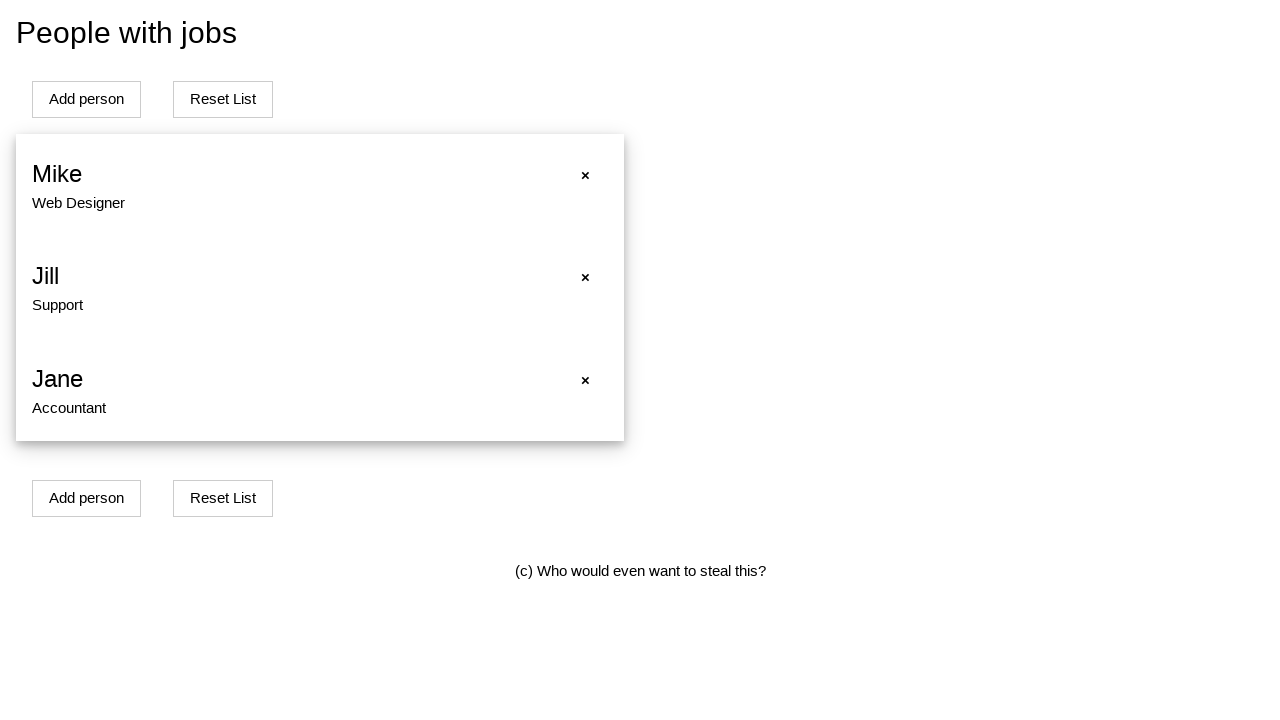

Reset completed and original list restored
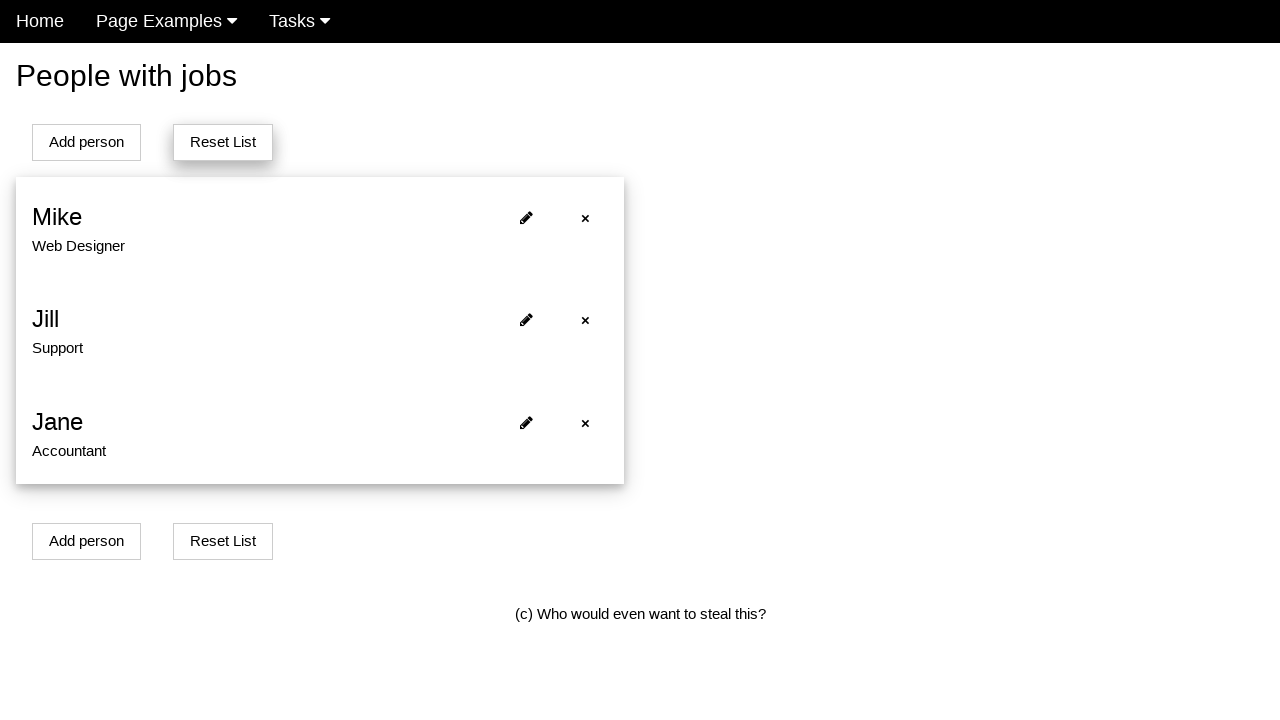

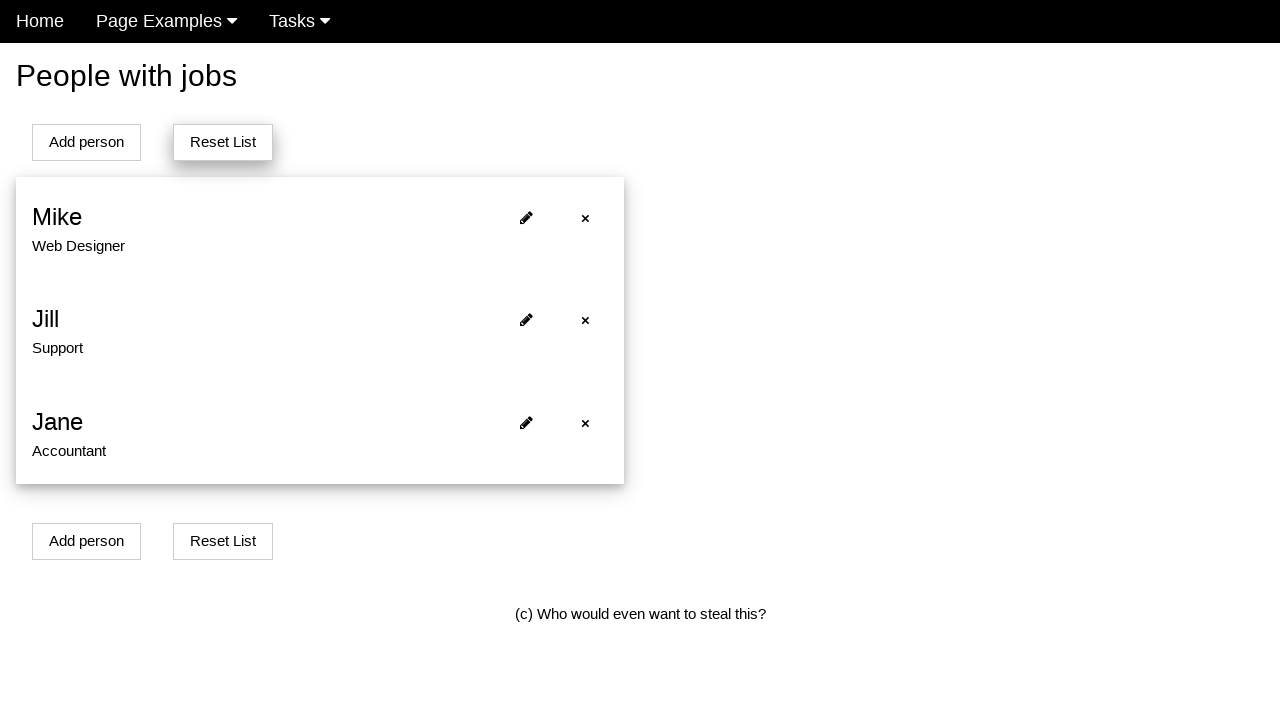